Tests navigation from the home page to the forgot login info page and then returns to the home page, verifying the ATM services element is displayed

Starting URL: https://parabank.parasoft.com/parabank/index.htm

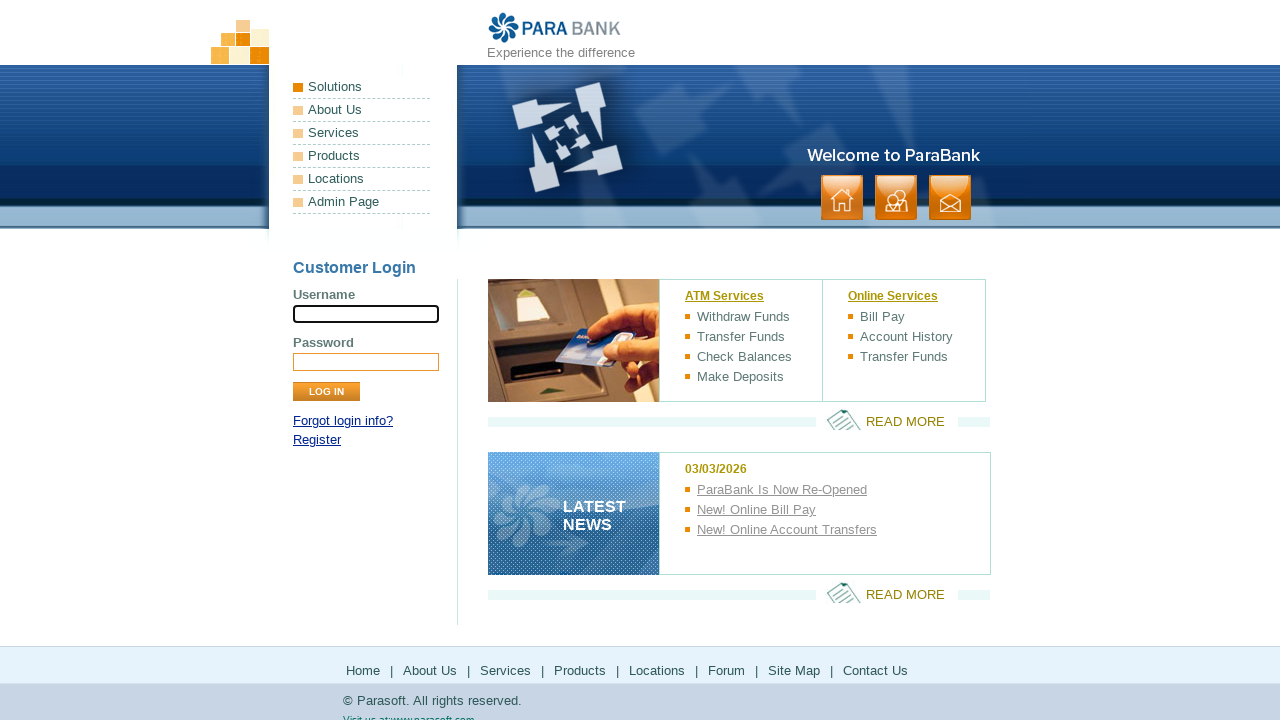

Clicked on 'Forgot login info' link in the login panel at (343, 421) on #loginPanel a
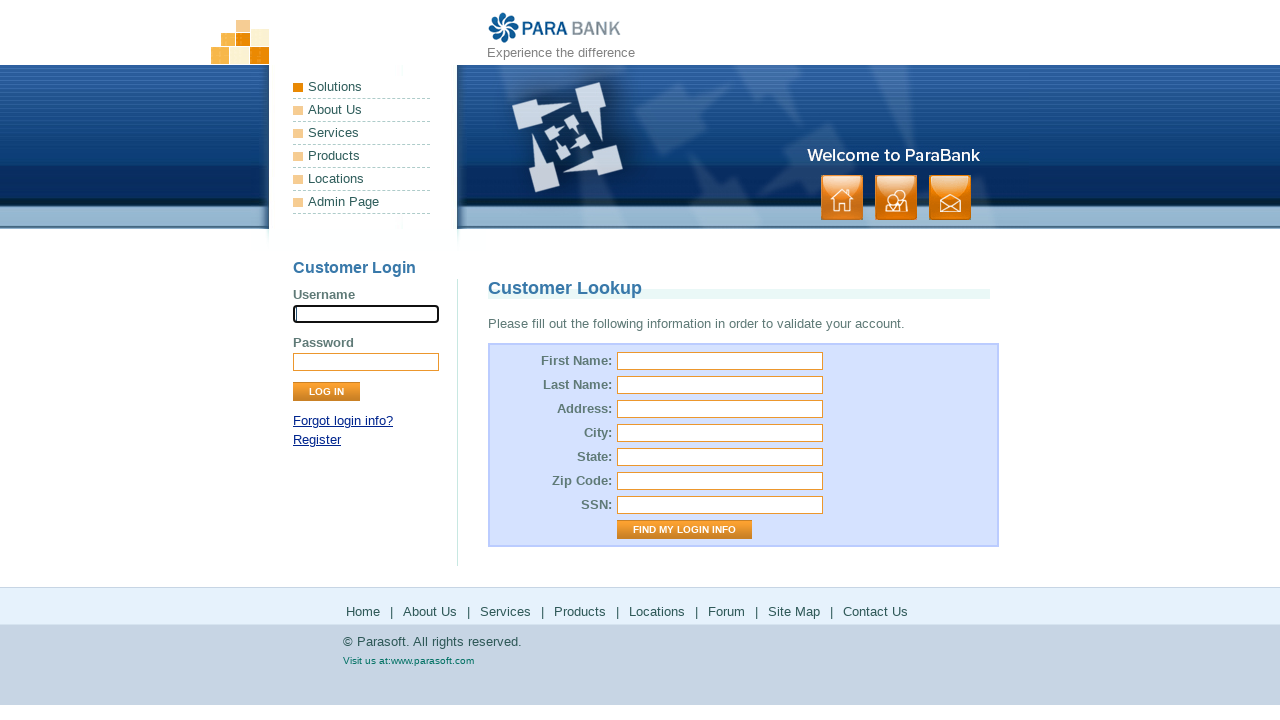

Clicked on the home button to return to home page at (842, 198) on ul.button li.home a
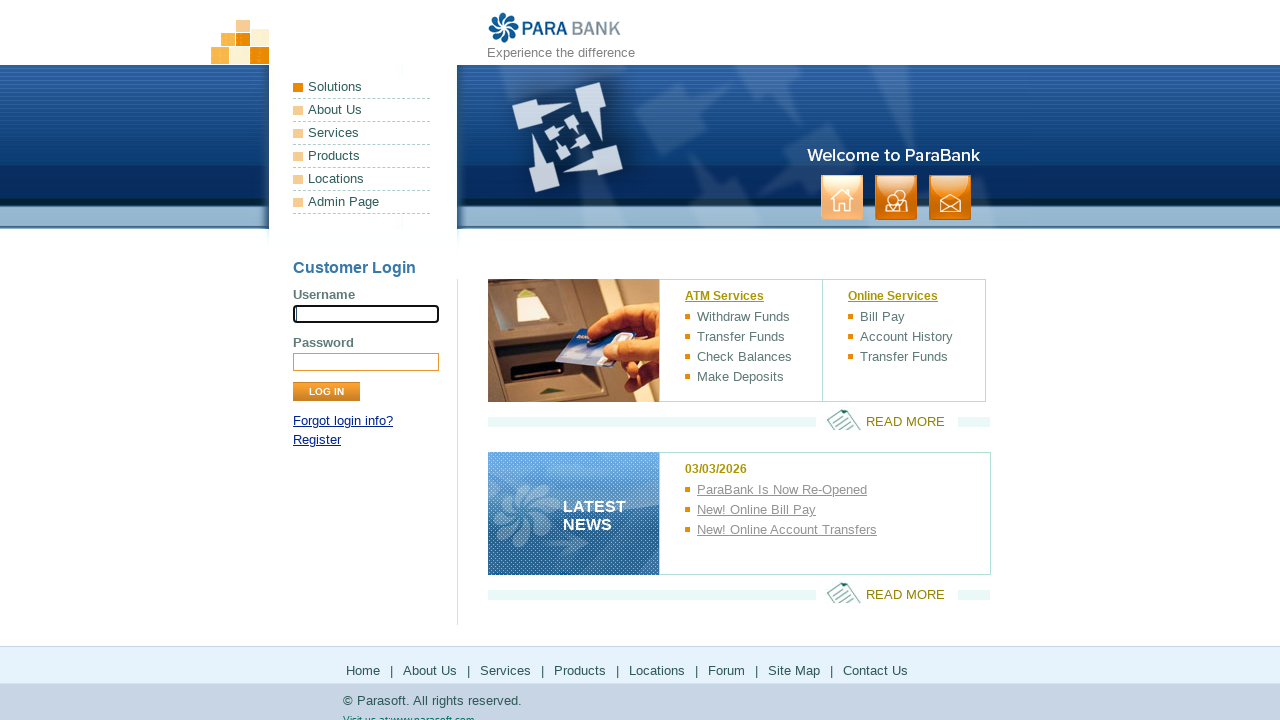

Waited for ATM services element to load
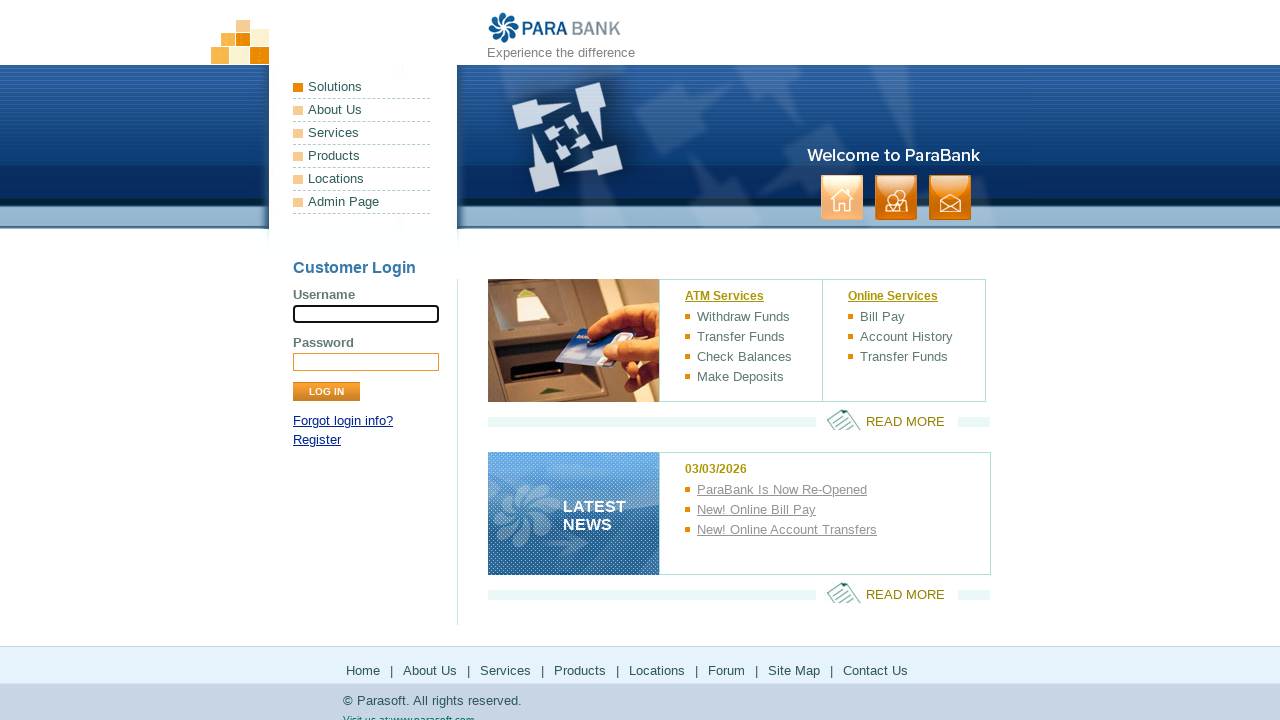

Verified ATM services element is displayed
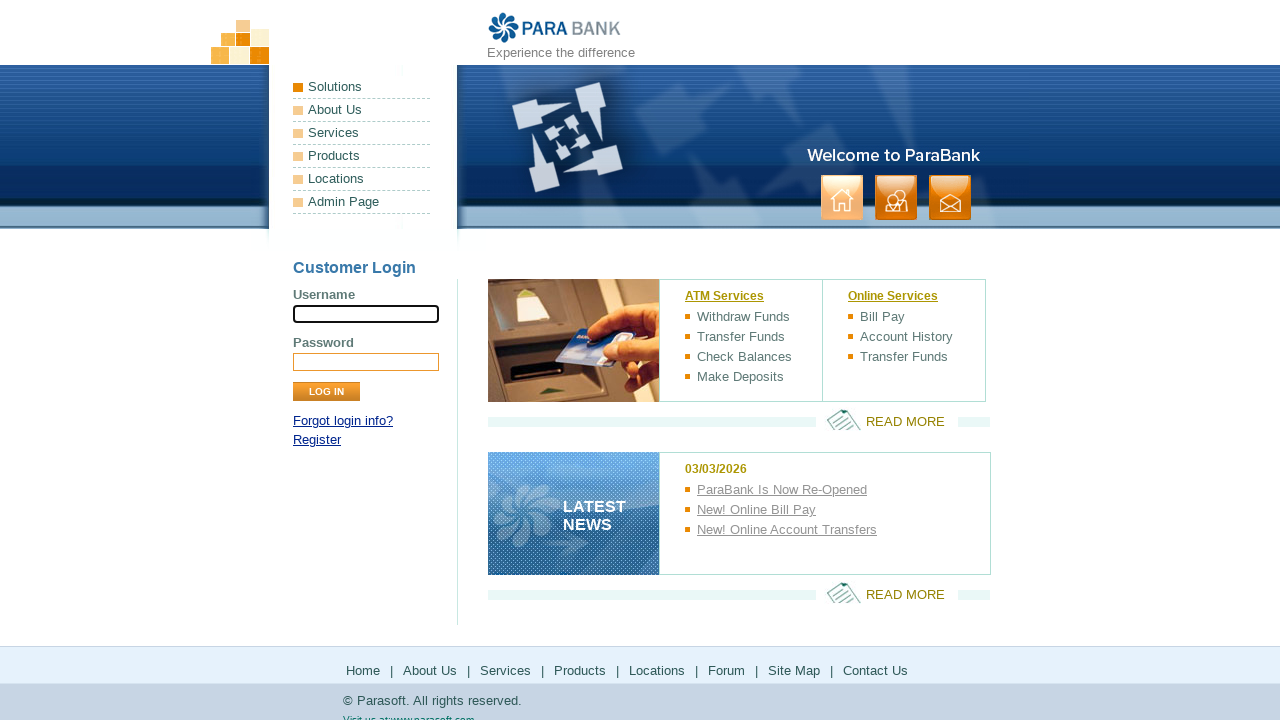

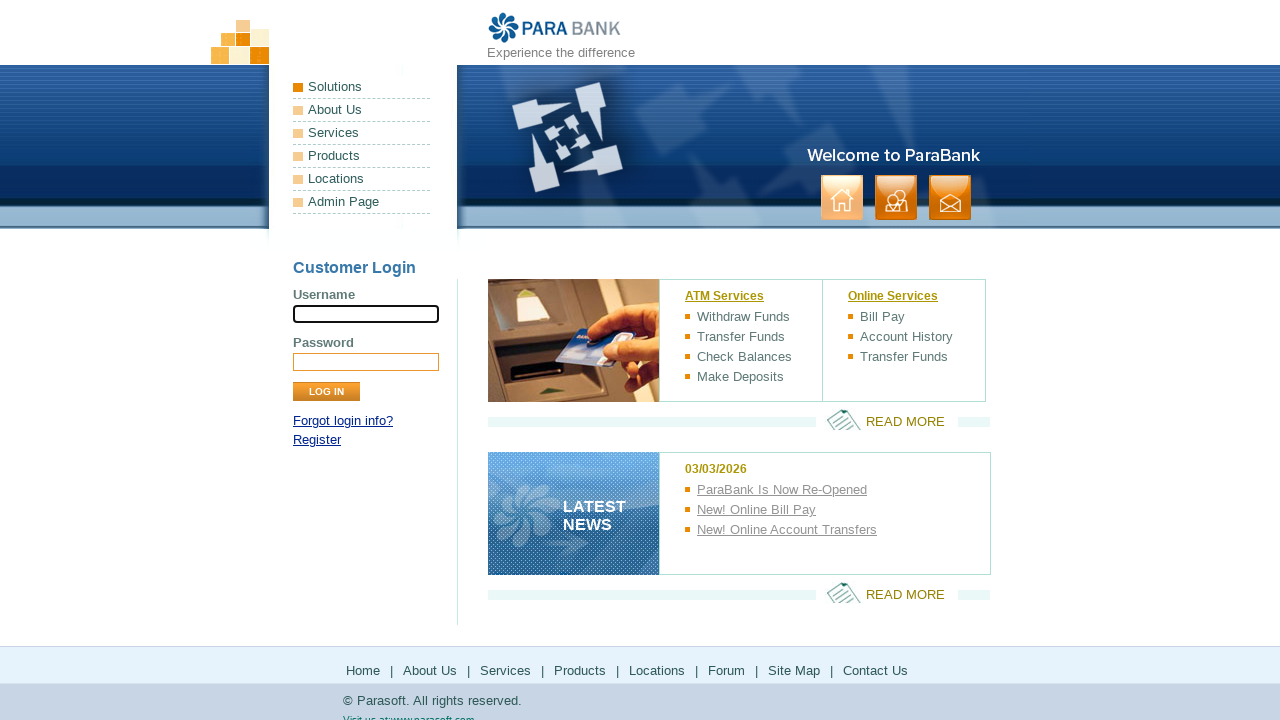